Tests double-click functionality on W3Schools TryIt editor by entering text in field1, double-clicking a "Copy Text" button, and verifying the text is copied to field2

Starting URL: https://www.w3schools.com/tags/tryit.asp?filename=tryhtml5_ev_ondblclick3

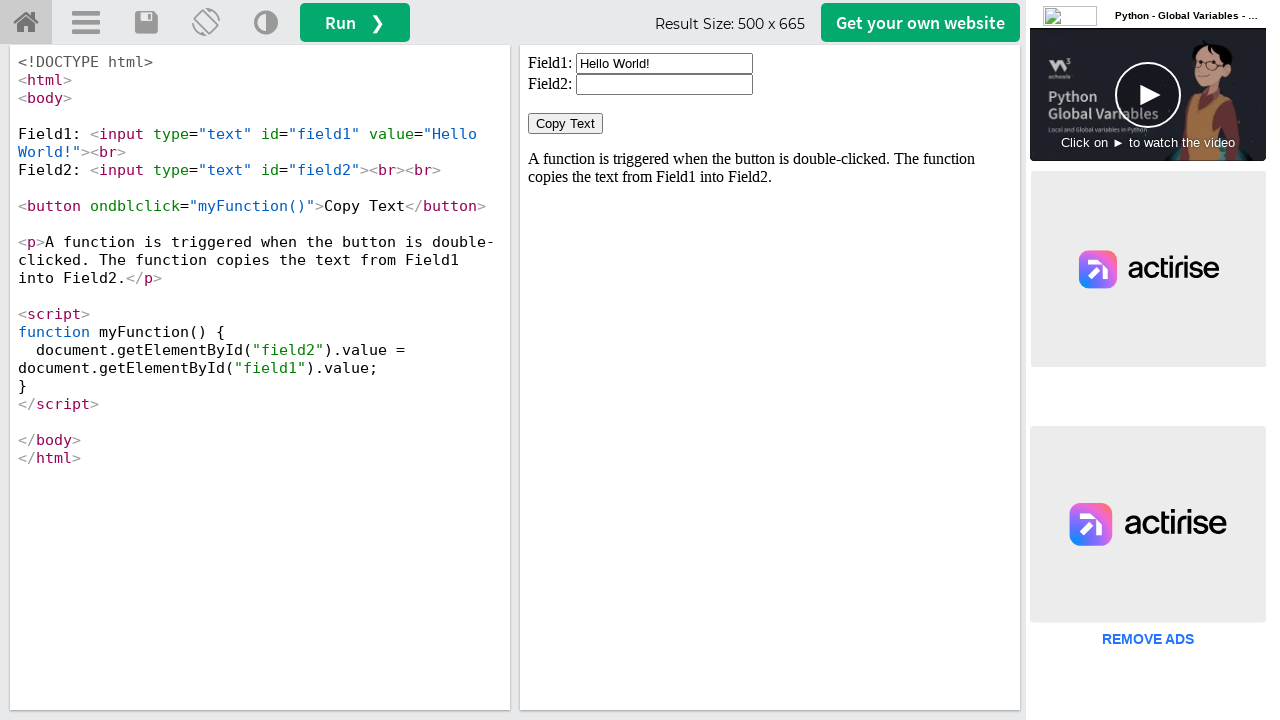

Located iframe with ID 'iframeResult'
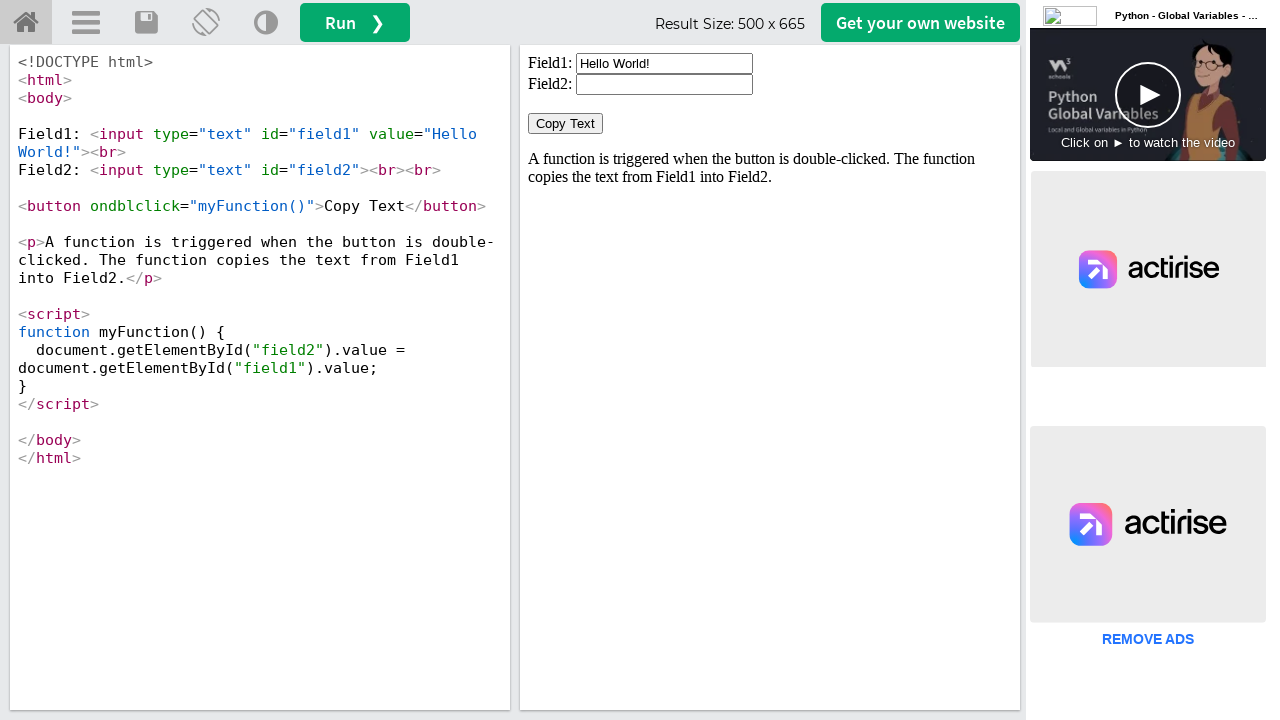

Located field1 input element
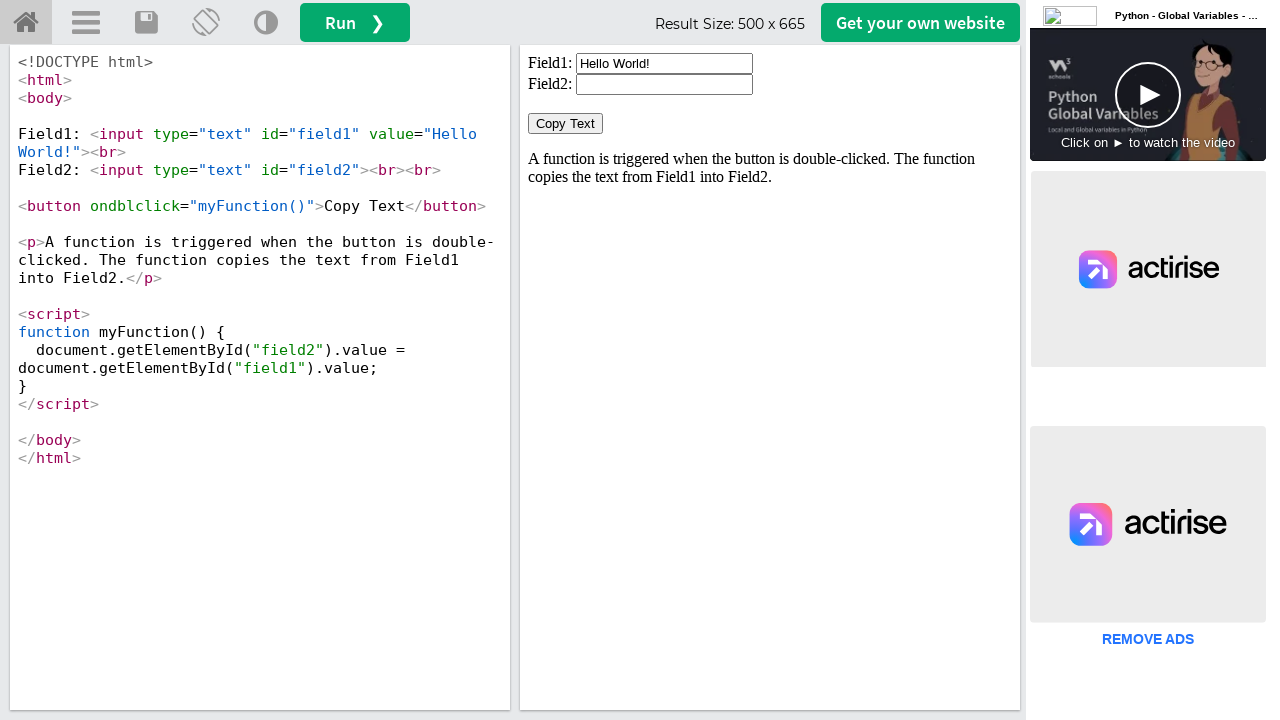

Cleared field1 on #iframeResult >> internal:control=enter-frame >> xpath=//input[@id='field1']
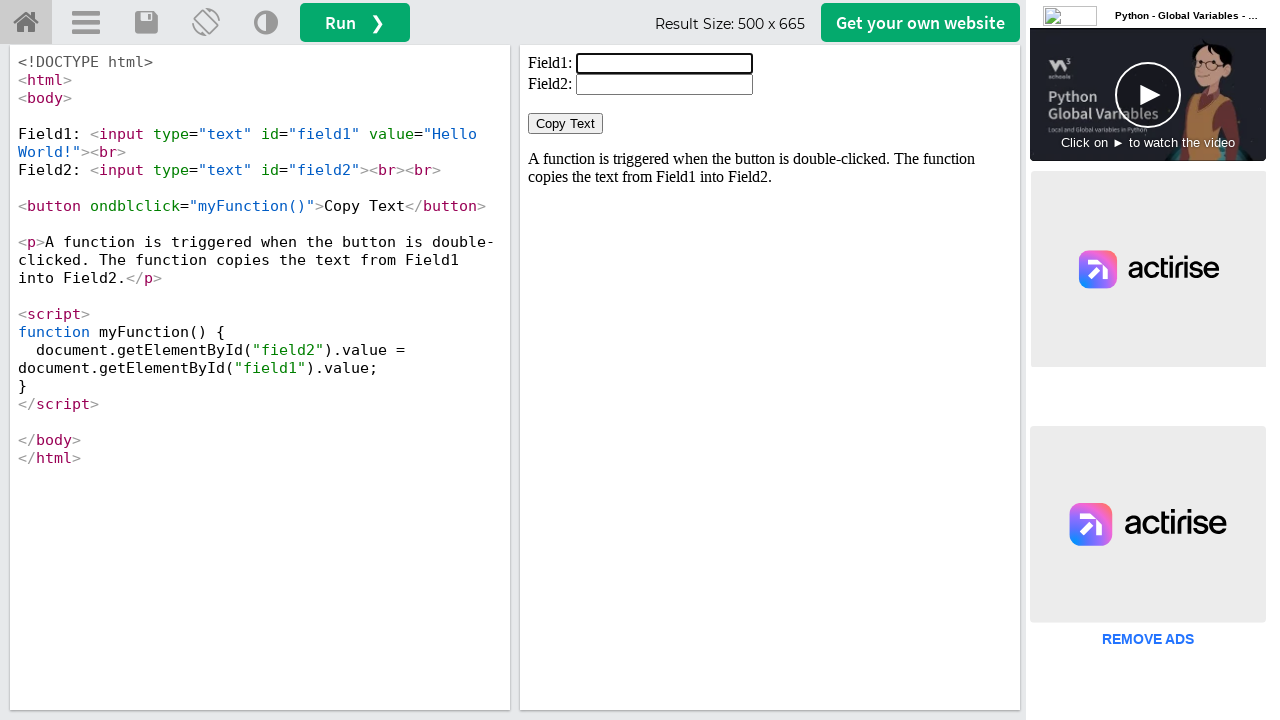

Filled field1 with text '1234' on #iframeResult >> internal:control=enter-frame >> xpath=//input[@id='field1']
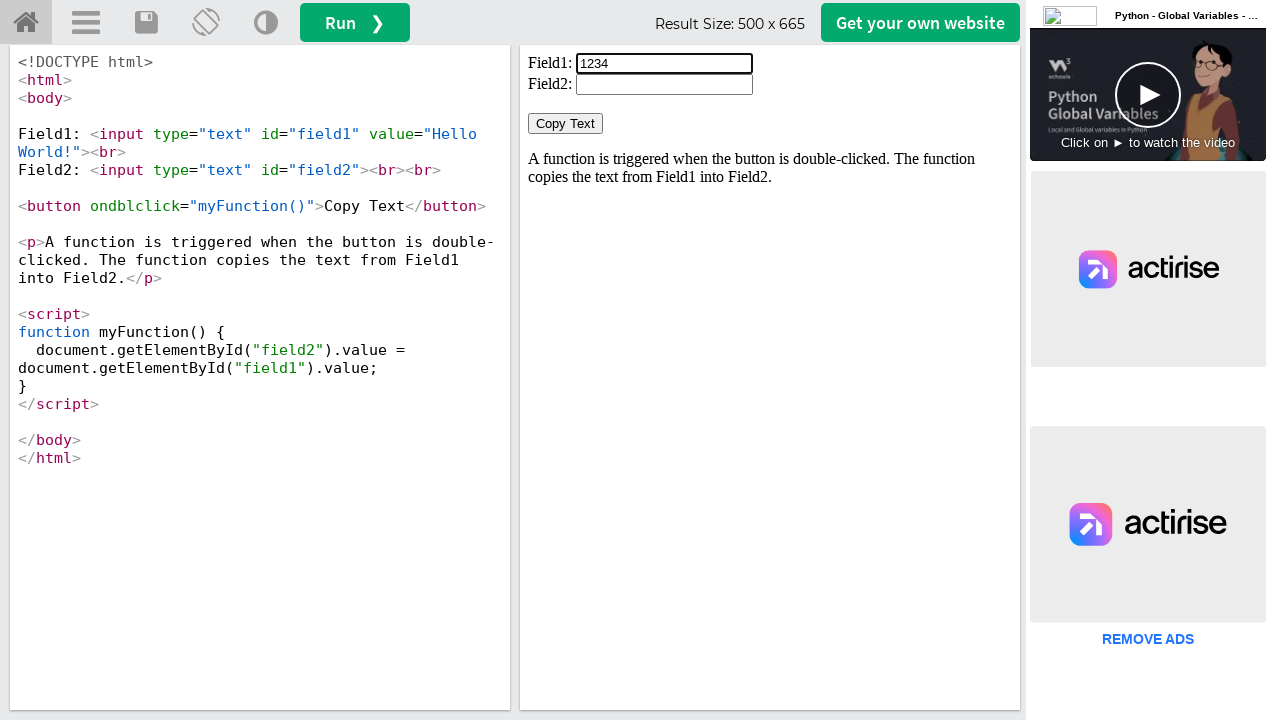

Located 'Copy Text' button
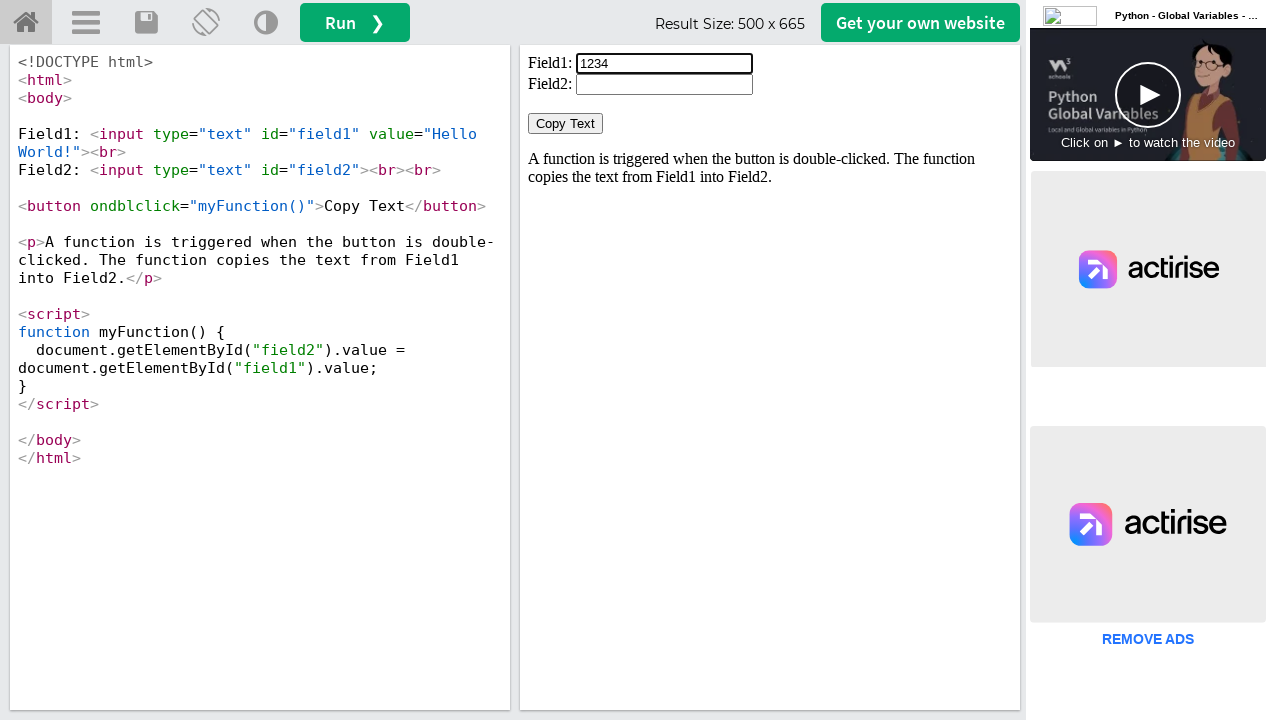

Double-clicked the 'Copy Text' button at (566, 124) on #iframeResult >> internal:control=enter-frame >> xpath=//button[contains(normali
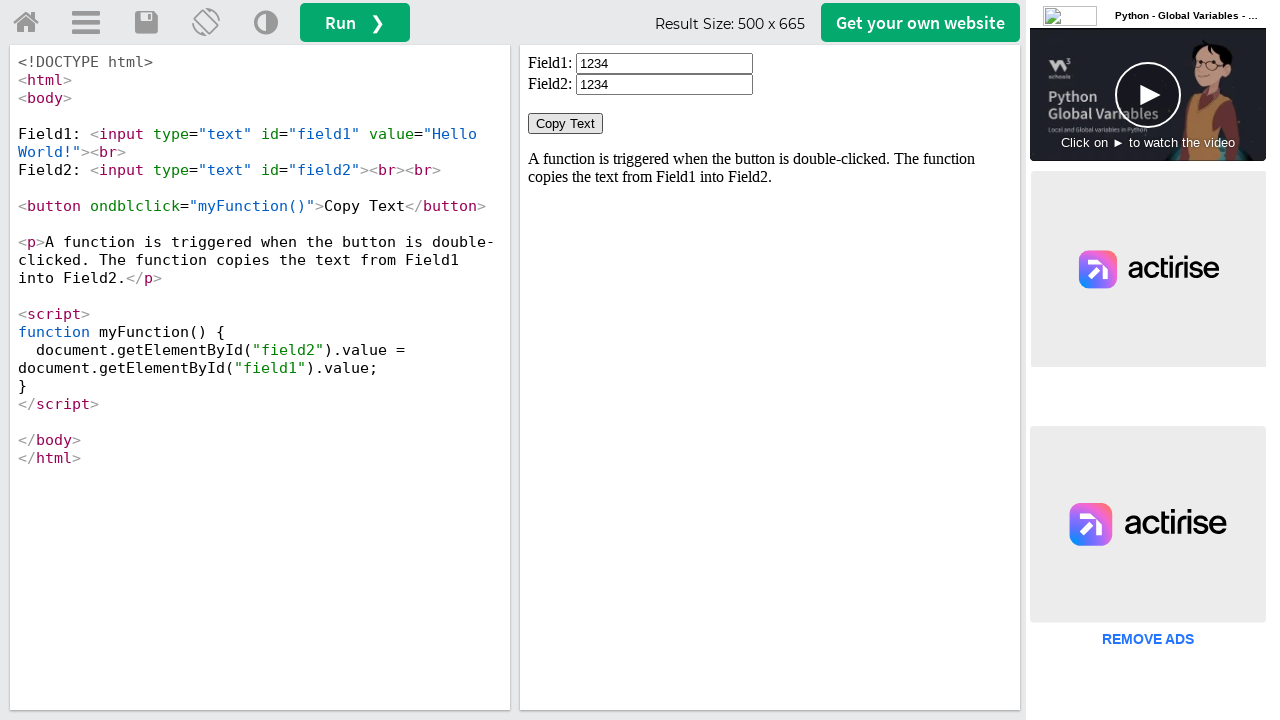

Located field2 input element
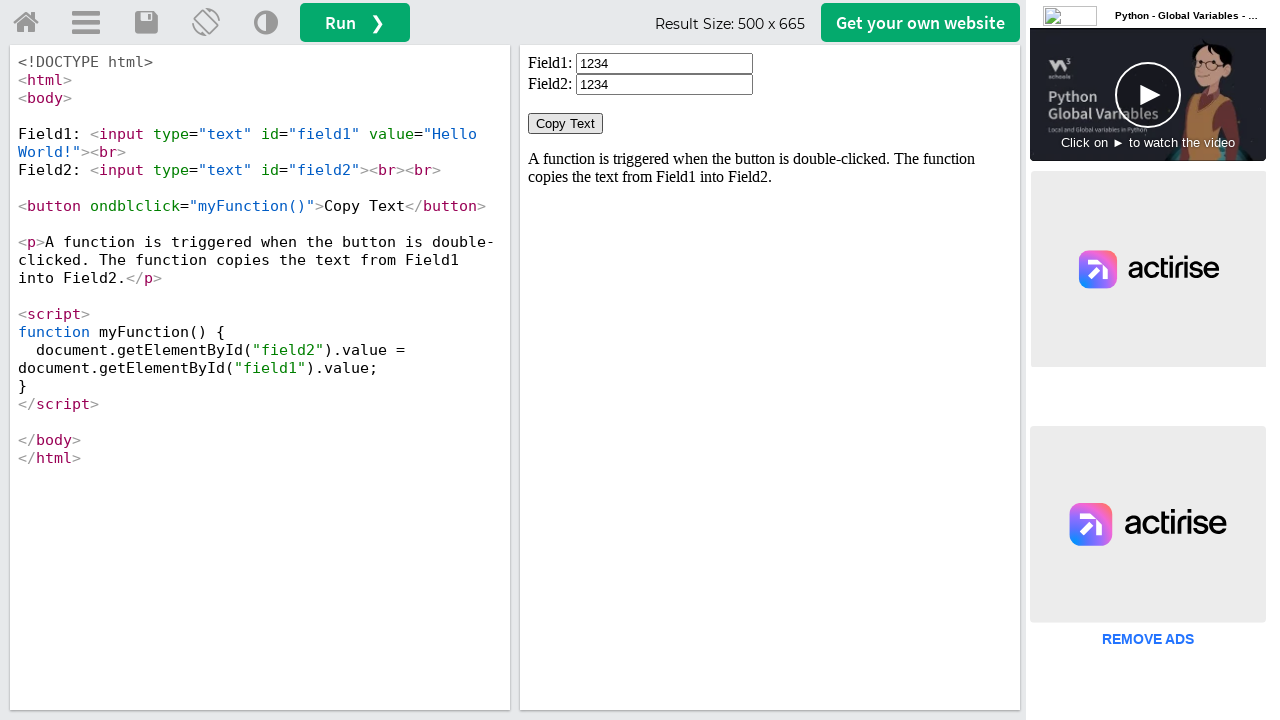

Waited 1000ms for copy action to complete
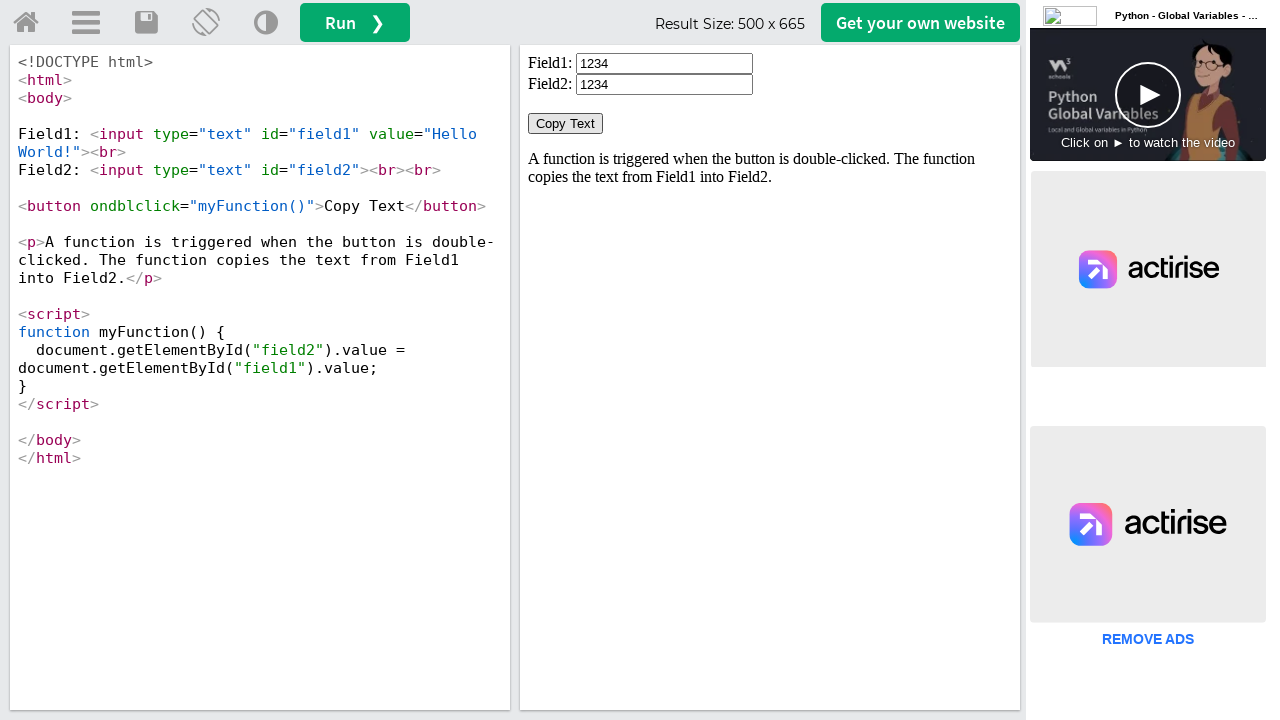

Retrieved text from field2
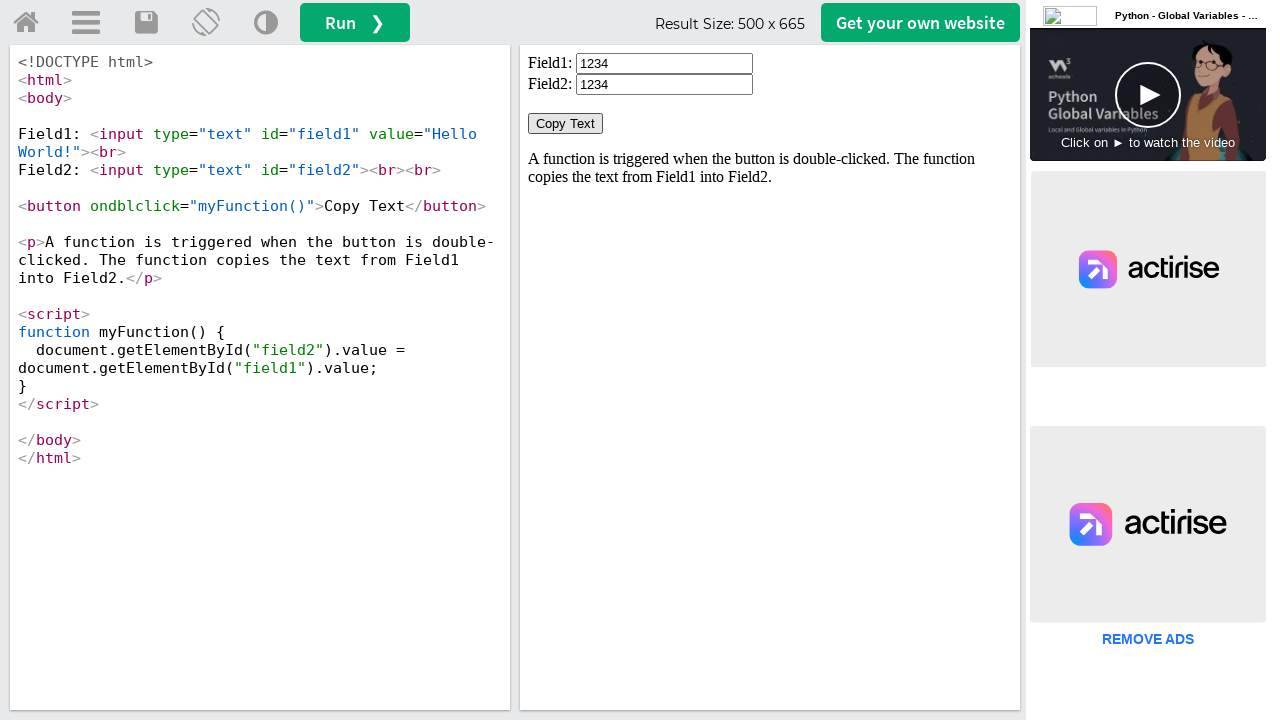

Verified that field2 contains '1234' - double-click copy functionality works correctly
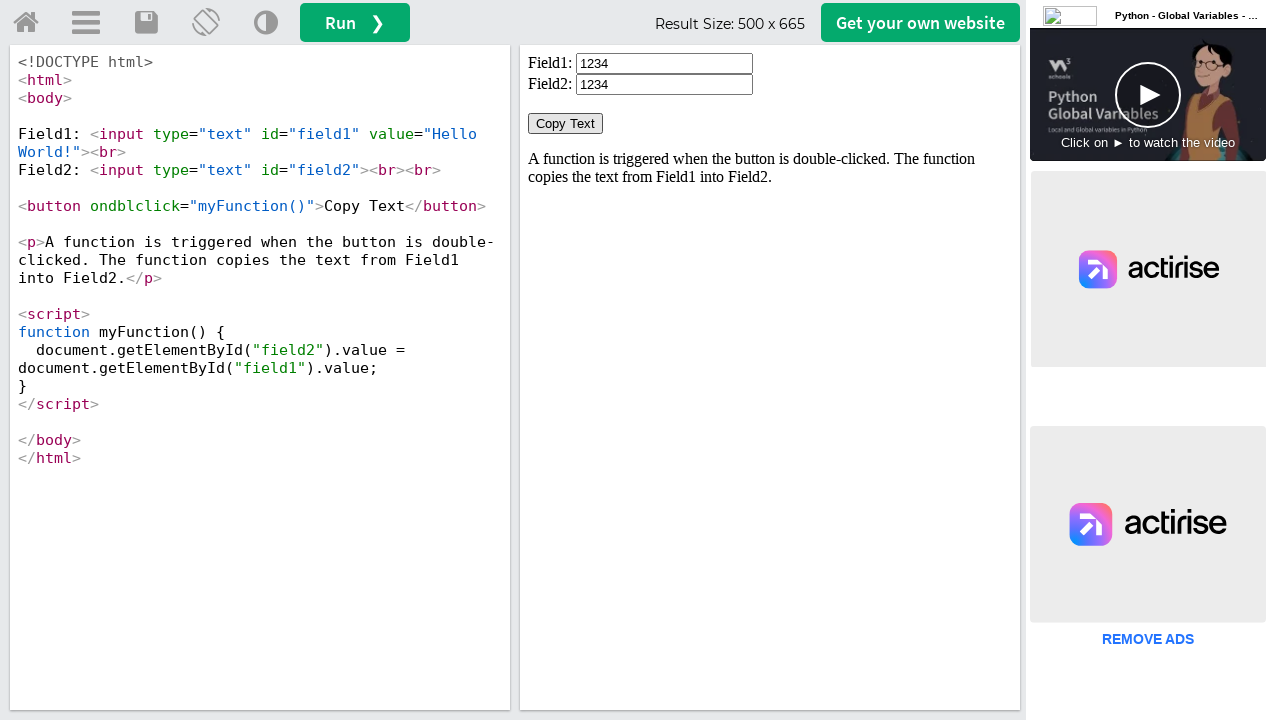

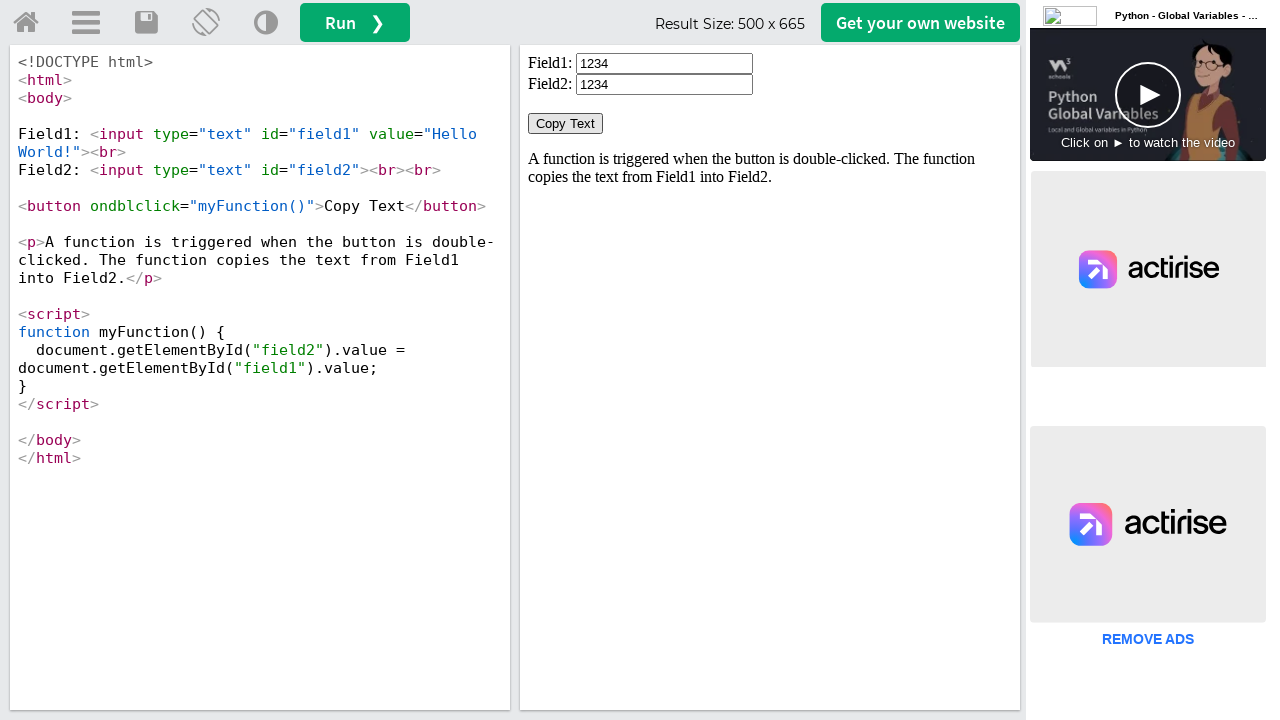